Navigates to the Axis Bank homepage and waits for the page to load.

Starting URL: https://www.axisbank.com/

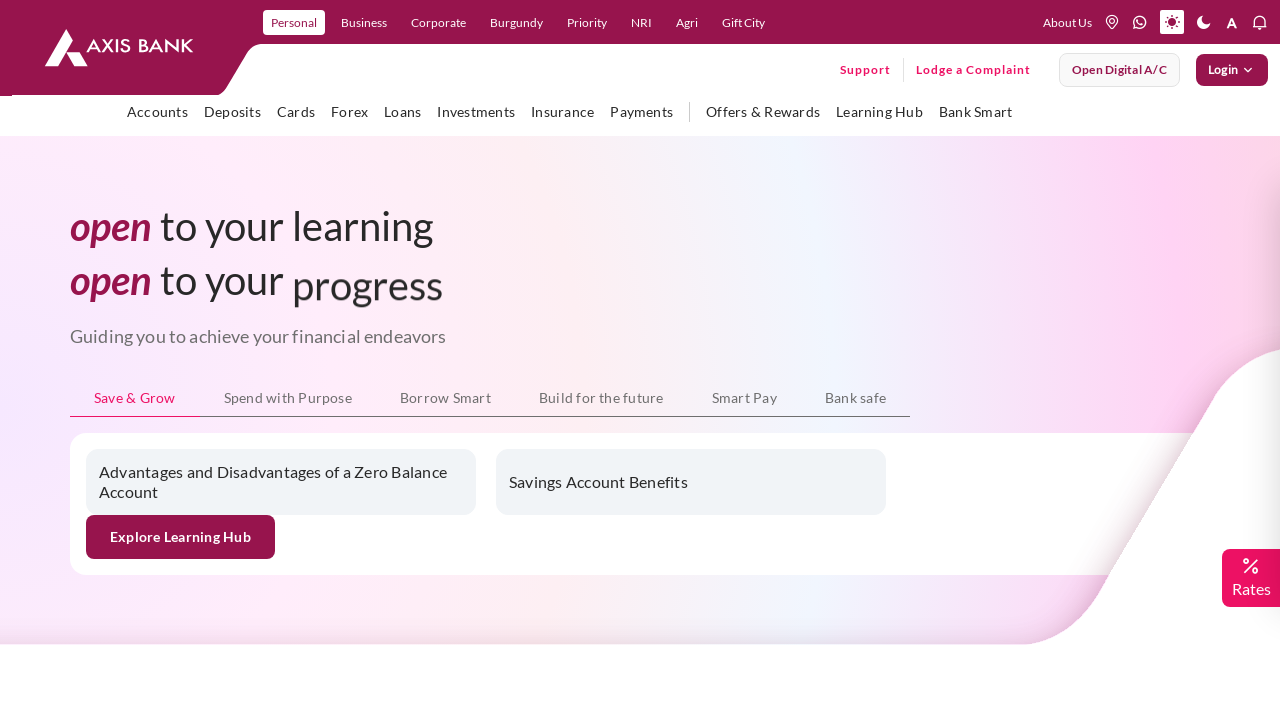

Navigated to Axis Bank homepage
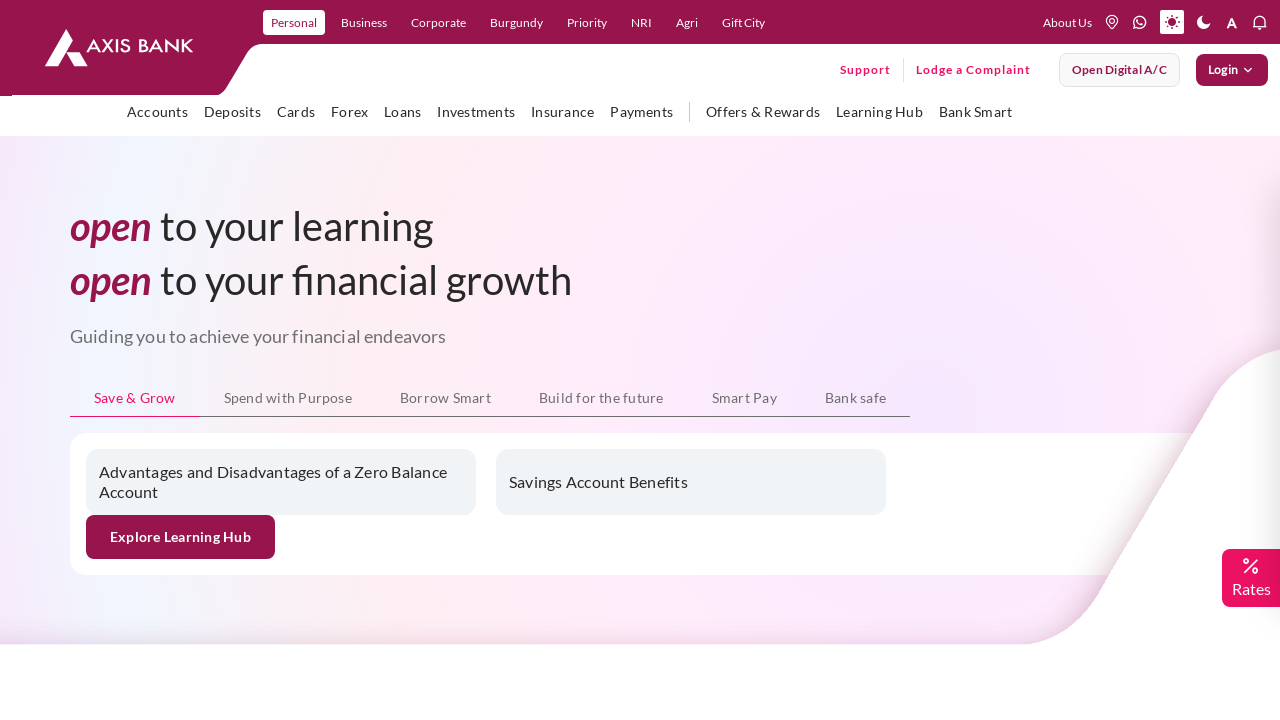

Page DOM content loaded
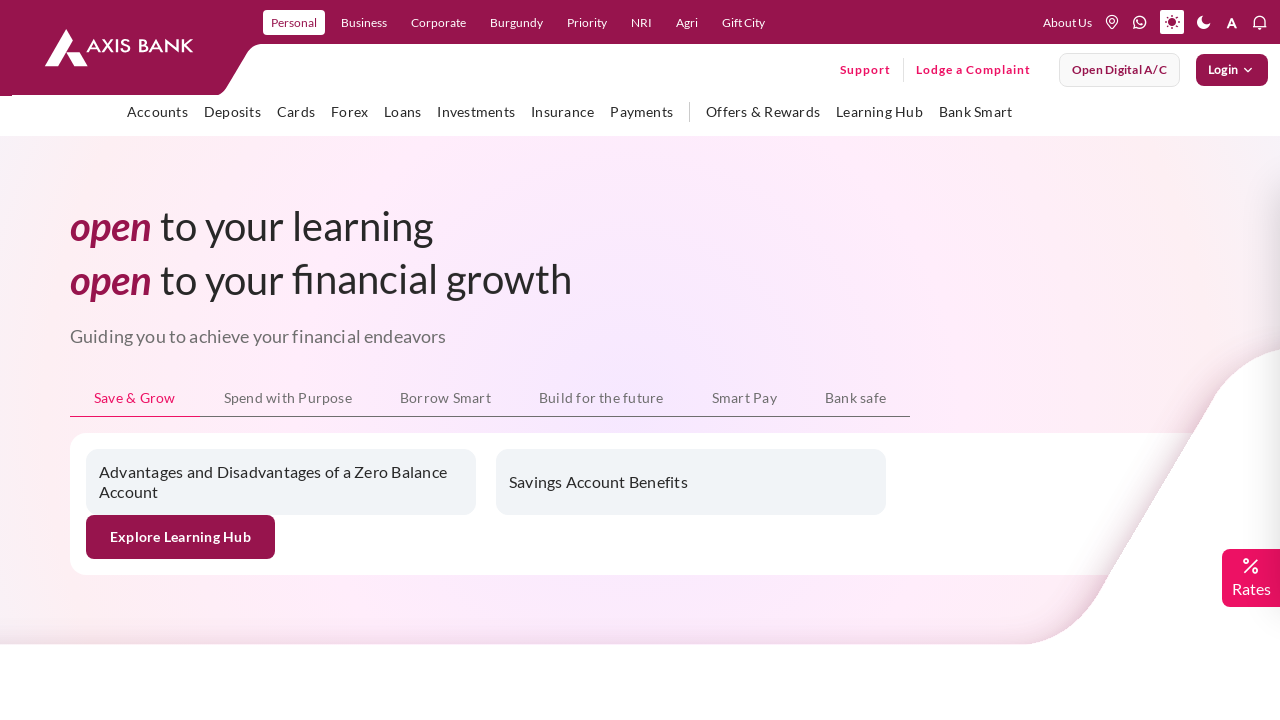

Body element is visible - page fully loaded
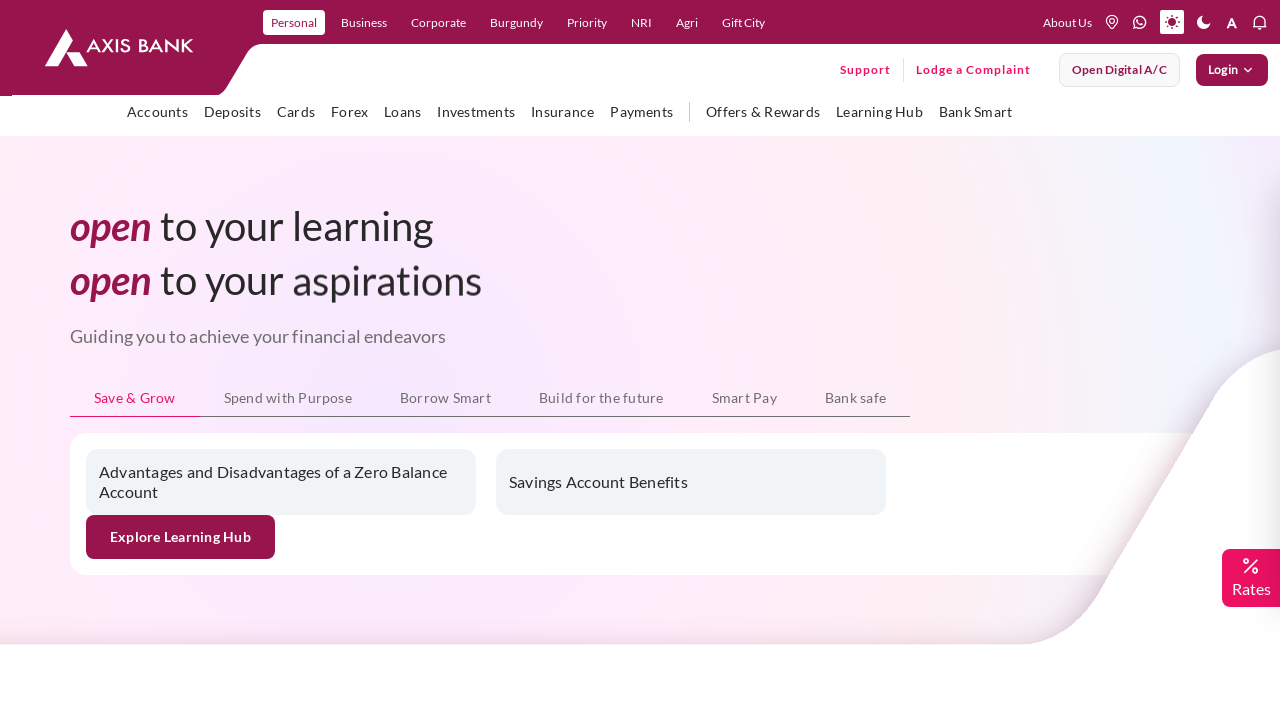

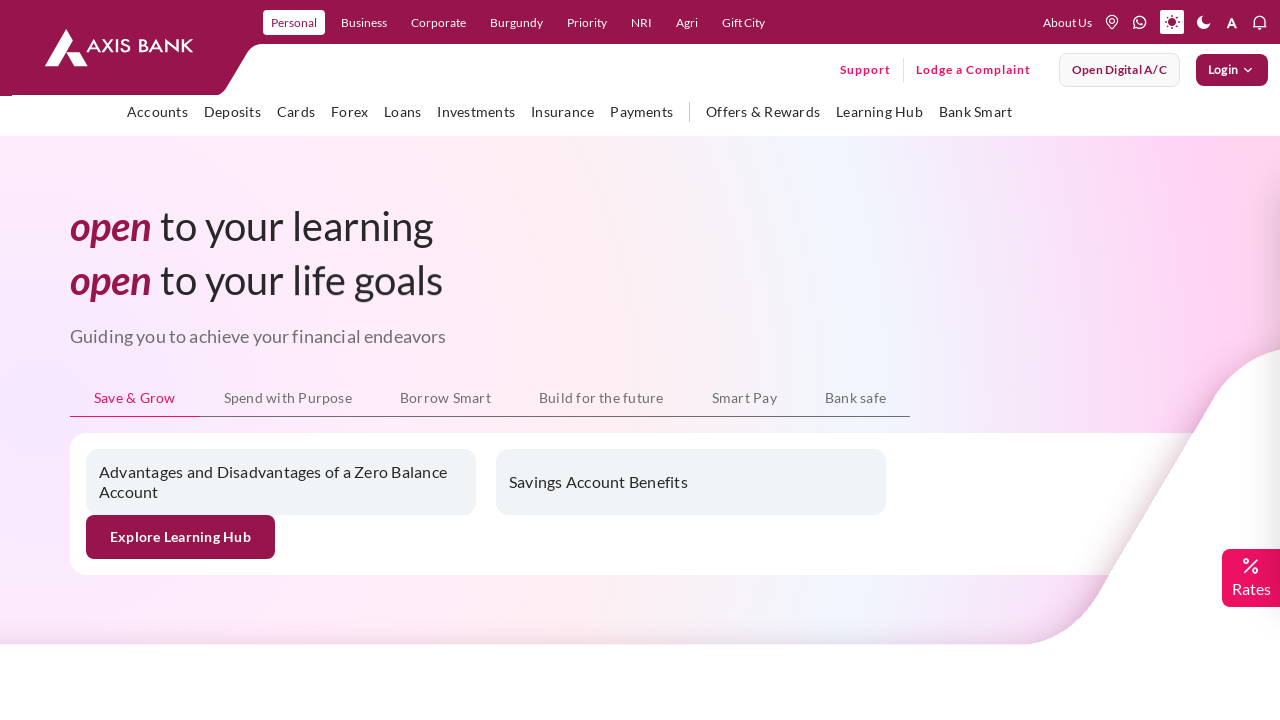